Tests the password recovery link by clicking on the "forgot password" link and verifying that the password recovery page is displayed

Starting URL: https://b2c.passport.rt.ru/

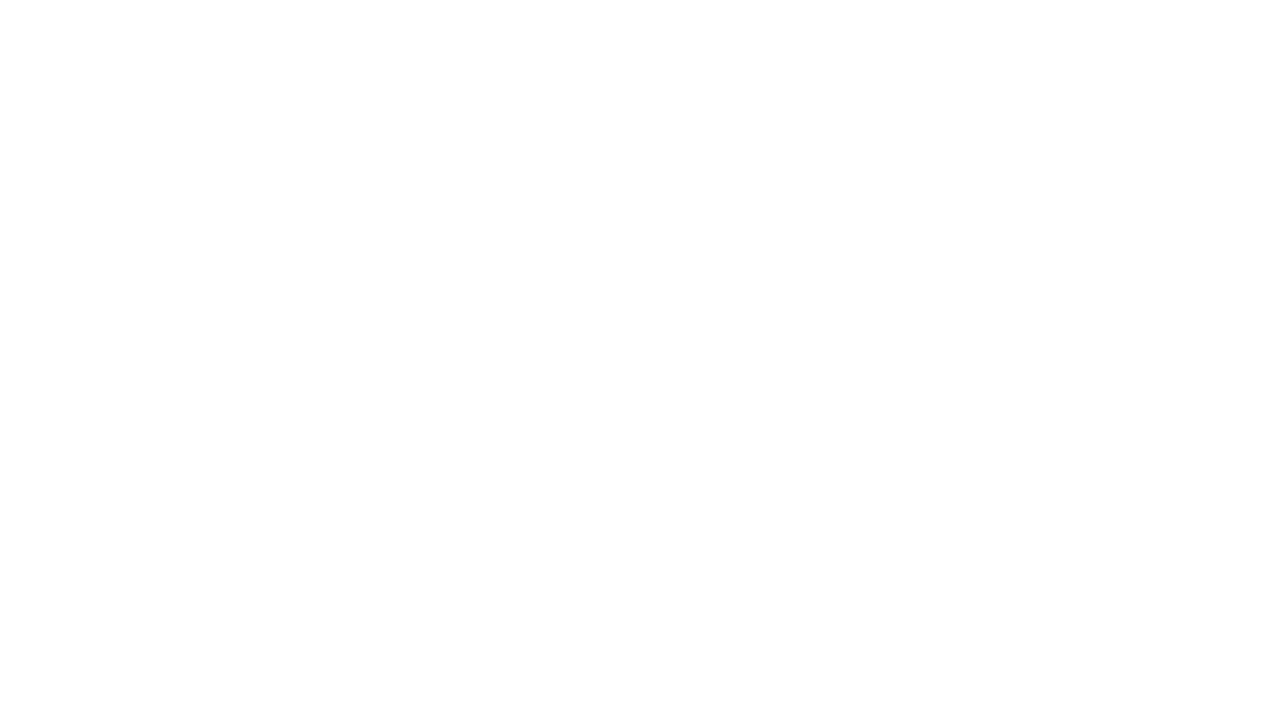

Clicked on 'forgot password' link at (1102, 361) on xpath=//*[@id="forgot_password"]
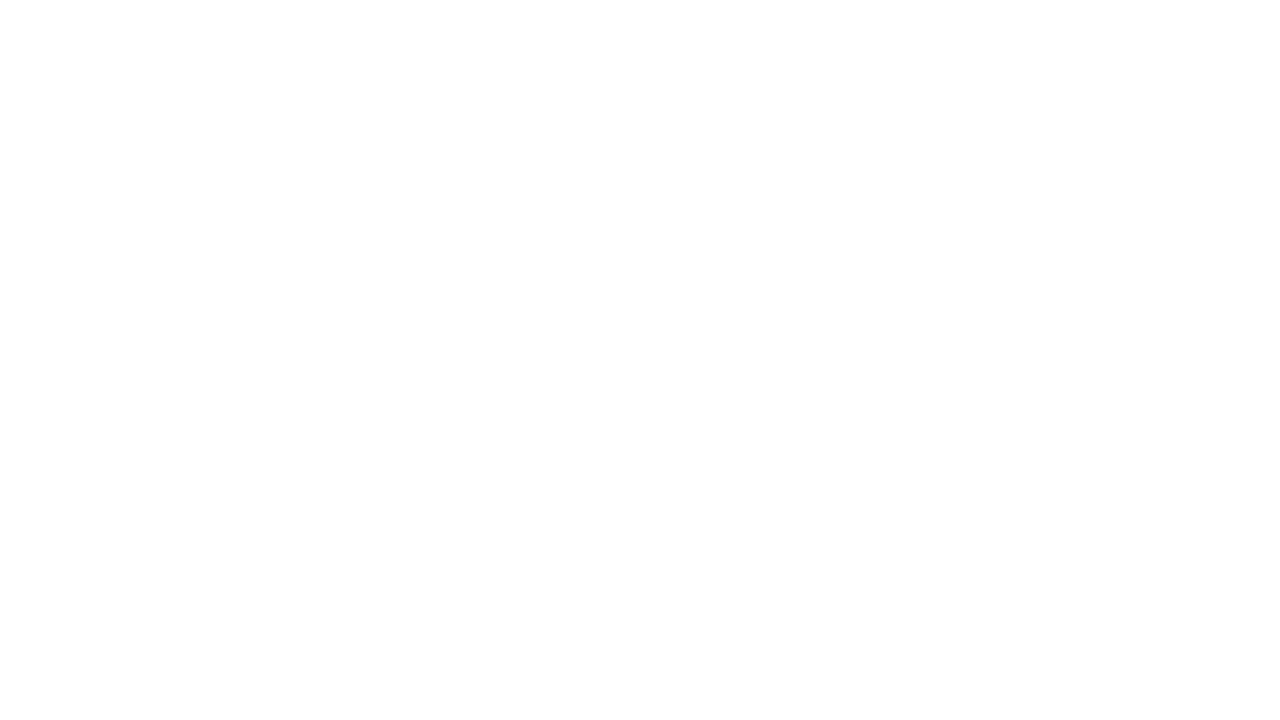

Password recovery page loaded and header displayed
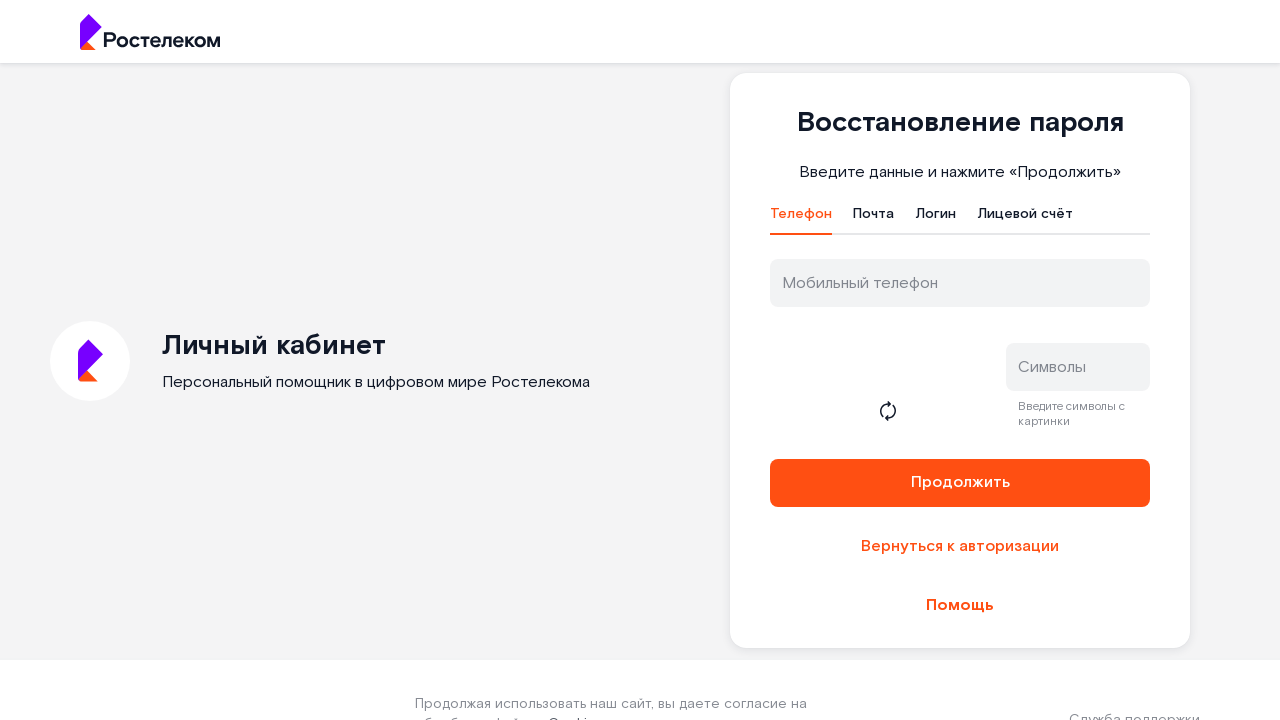

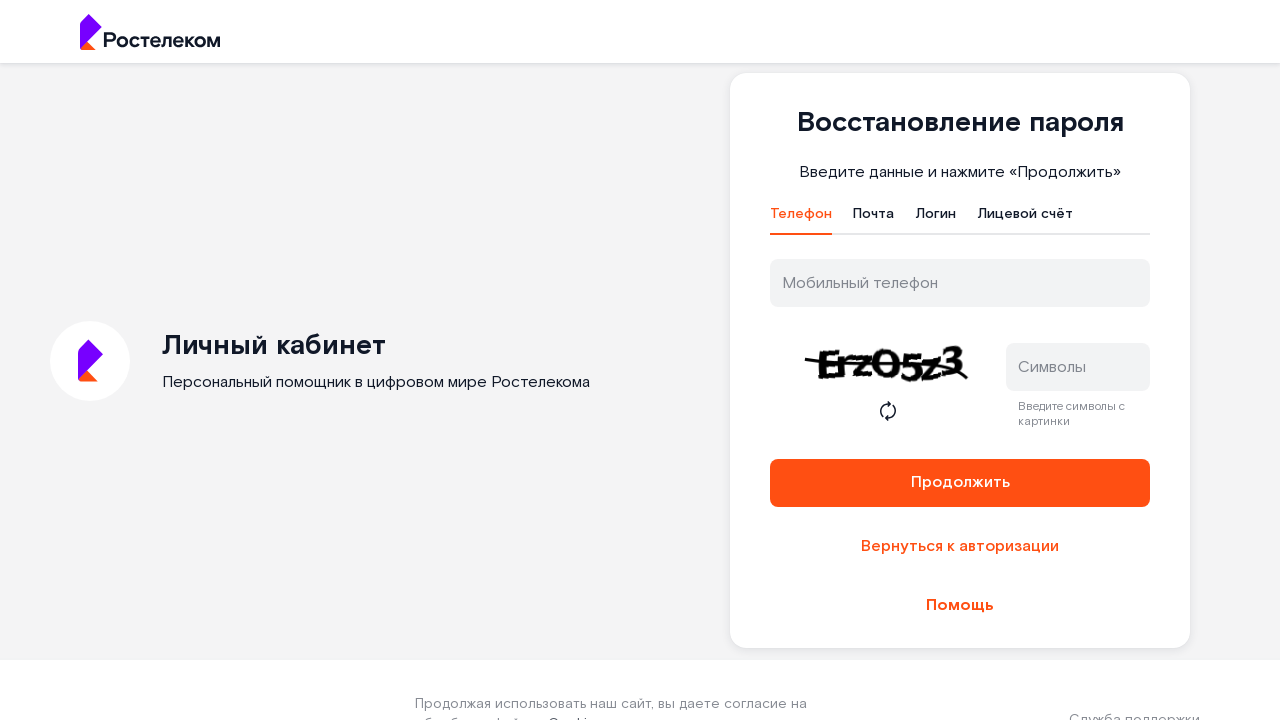